Tests adding multiple vegetables (Brocolli, Cauliflower, Cucumber) to the shopping cart and verifies the correct number of items appear.

Starting URL: https://rahulshettyacademy.com/seleniumPractise/#/

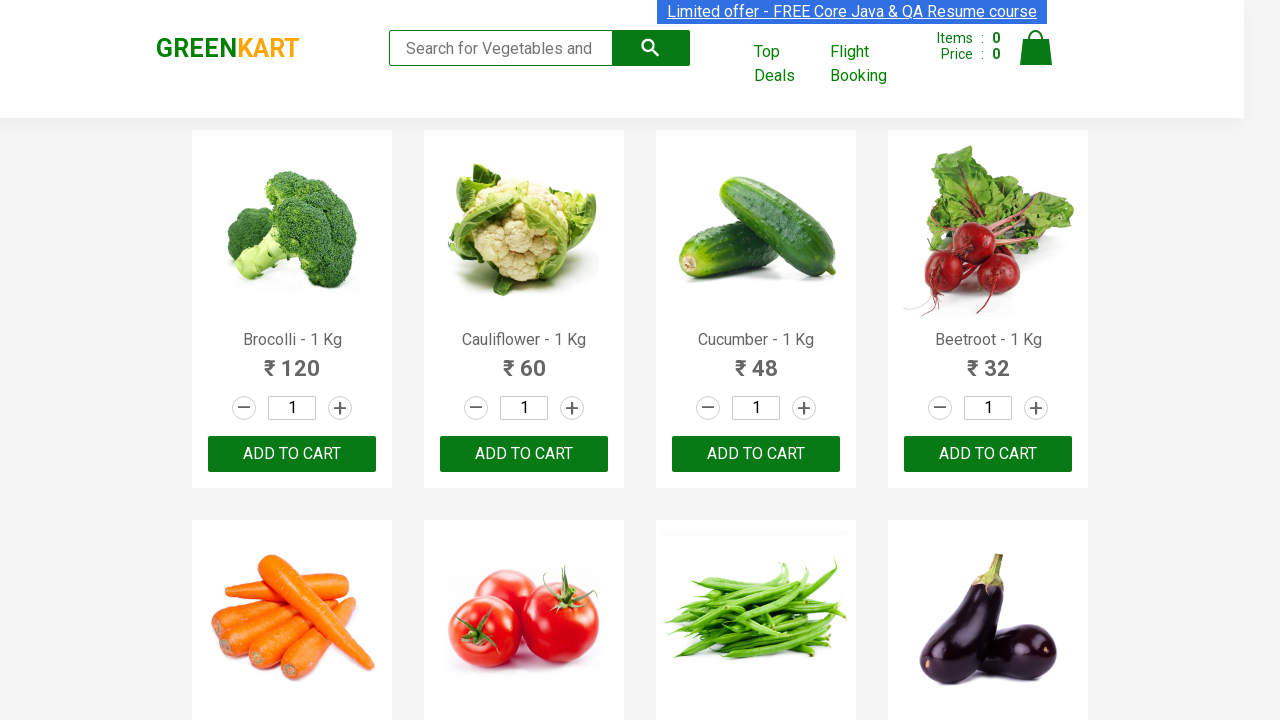

Clicked 'Add to Cart' button for Brocolli at (292, 454) on //*[contains(text(),'Brocolli')]/..//*//button
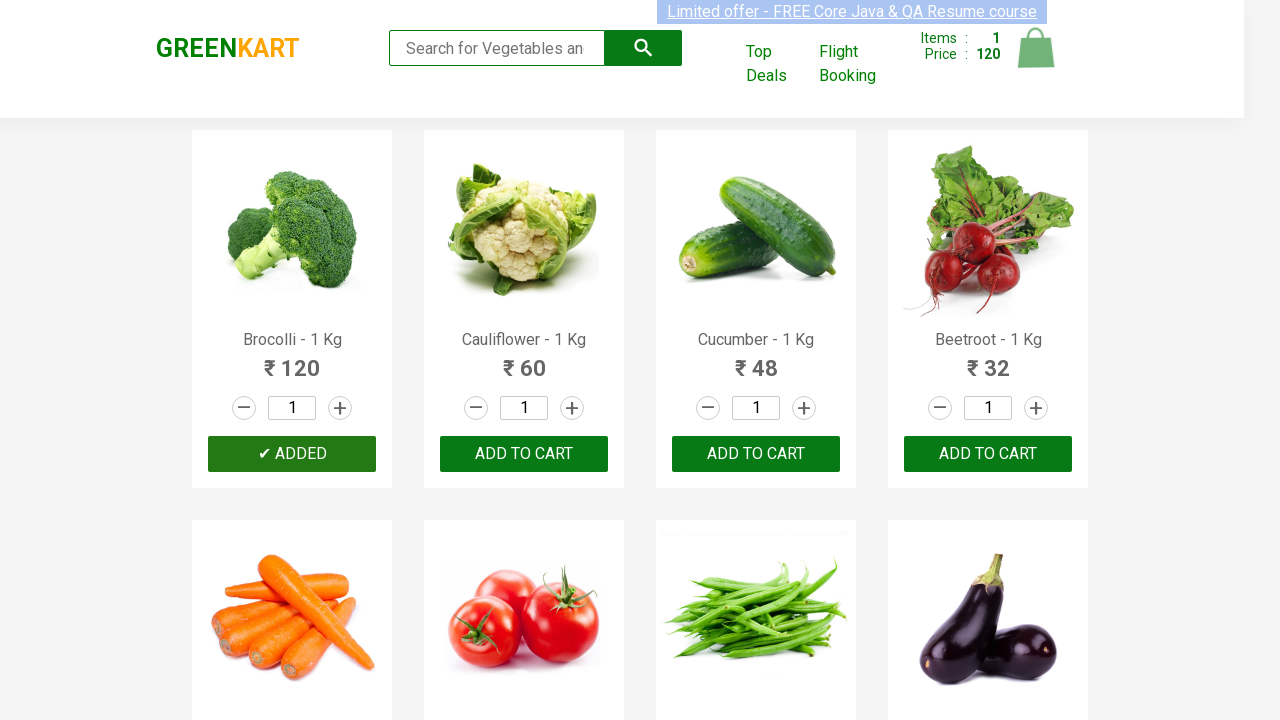

Clicked 'Add to Cart' button for Cauliflower at (524, 454) on //*[contains(text(),'Cauliflower')]/..//*//button
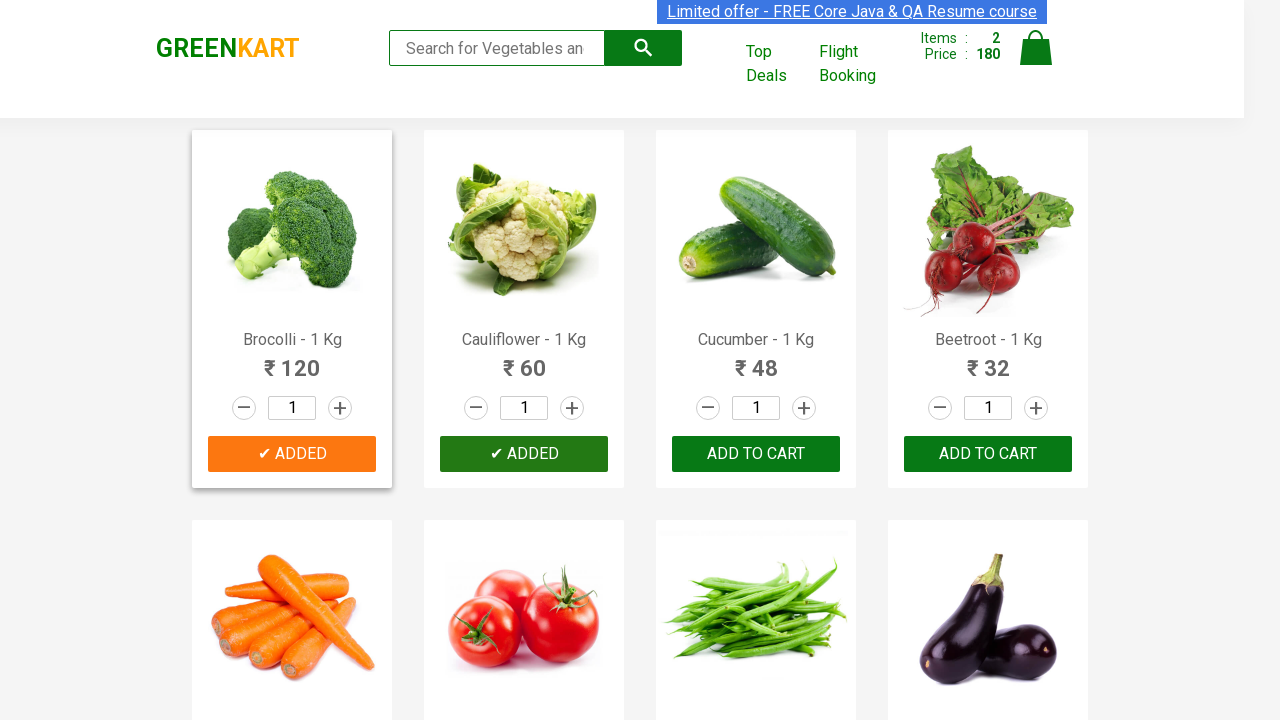

Clicked 'Add to Cart' button for Cucumber at (756, 454) on //*[contains(text(),'Cucumber')]/..//*//button
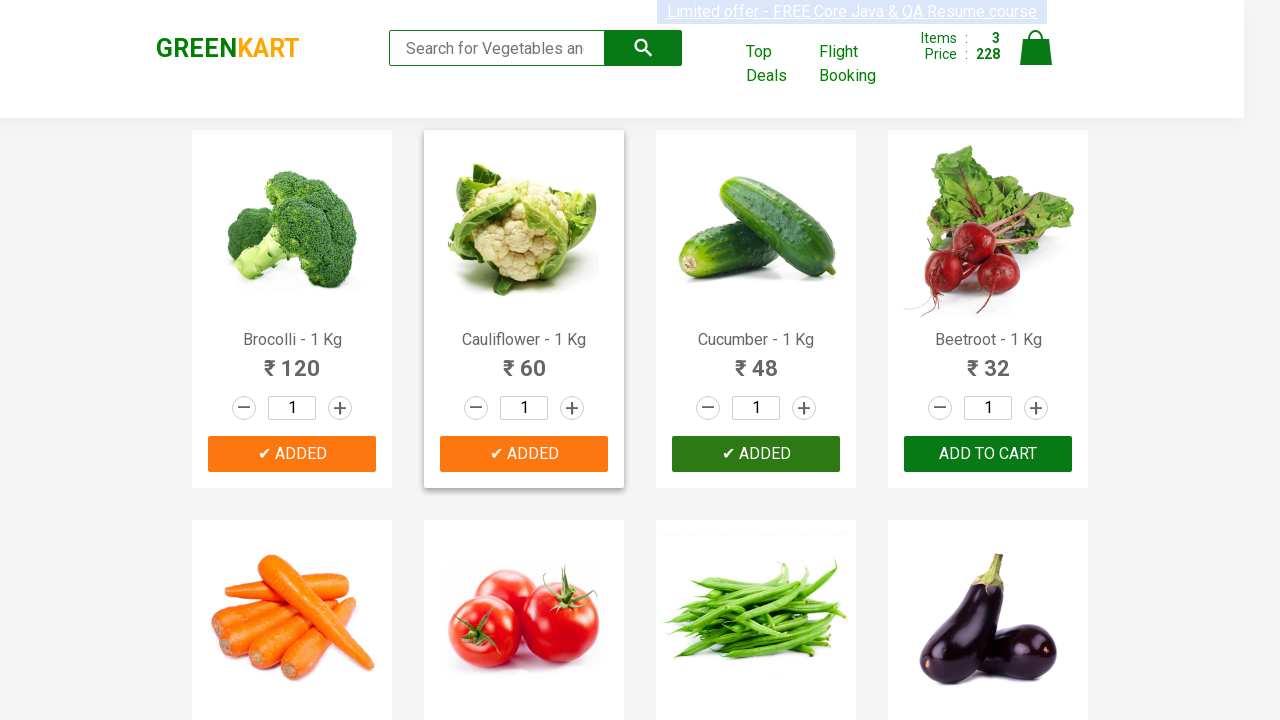

Clicked cart icon to open cart preview at (1036, 59) on .cart-icon
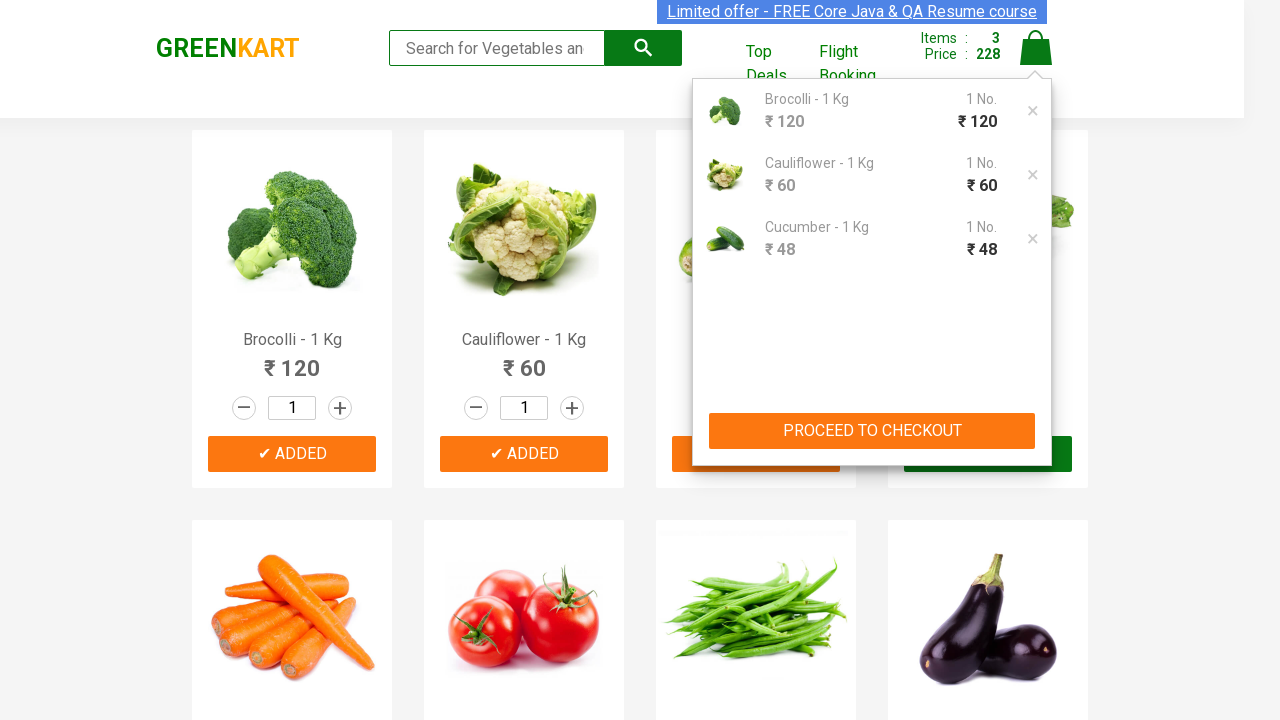

Cart preview loaded with items visible
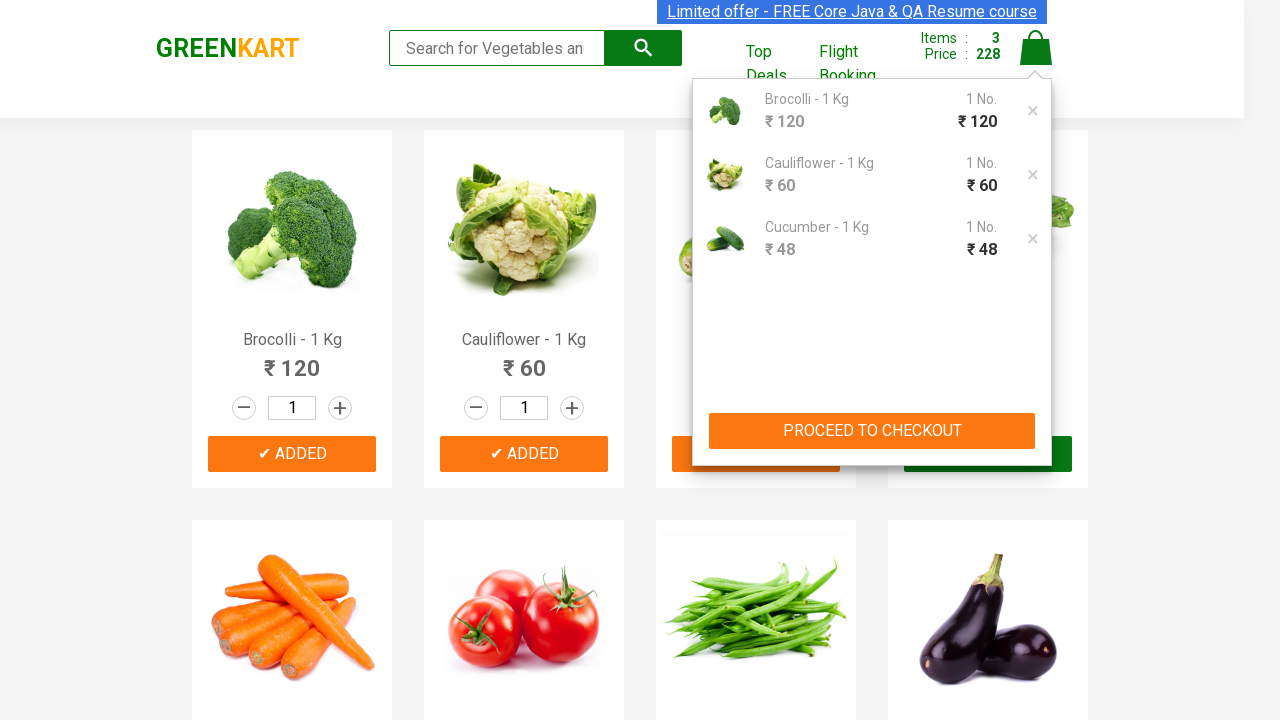

Retrieved cart items list (found 3 items)
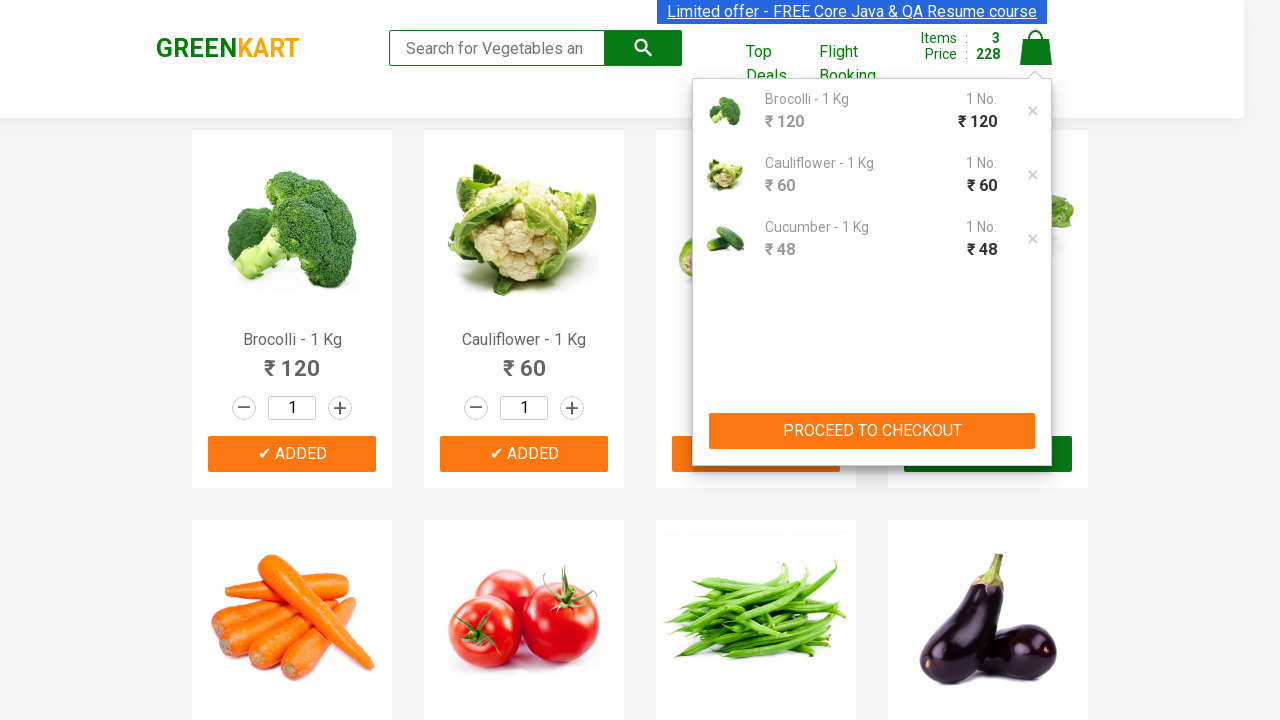

Verified correct number of items in cart: 3 == 3
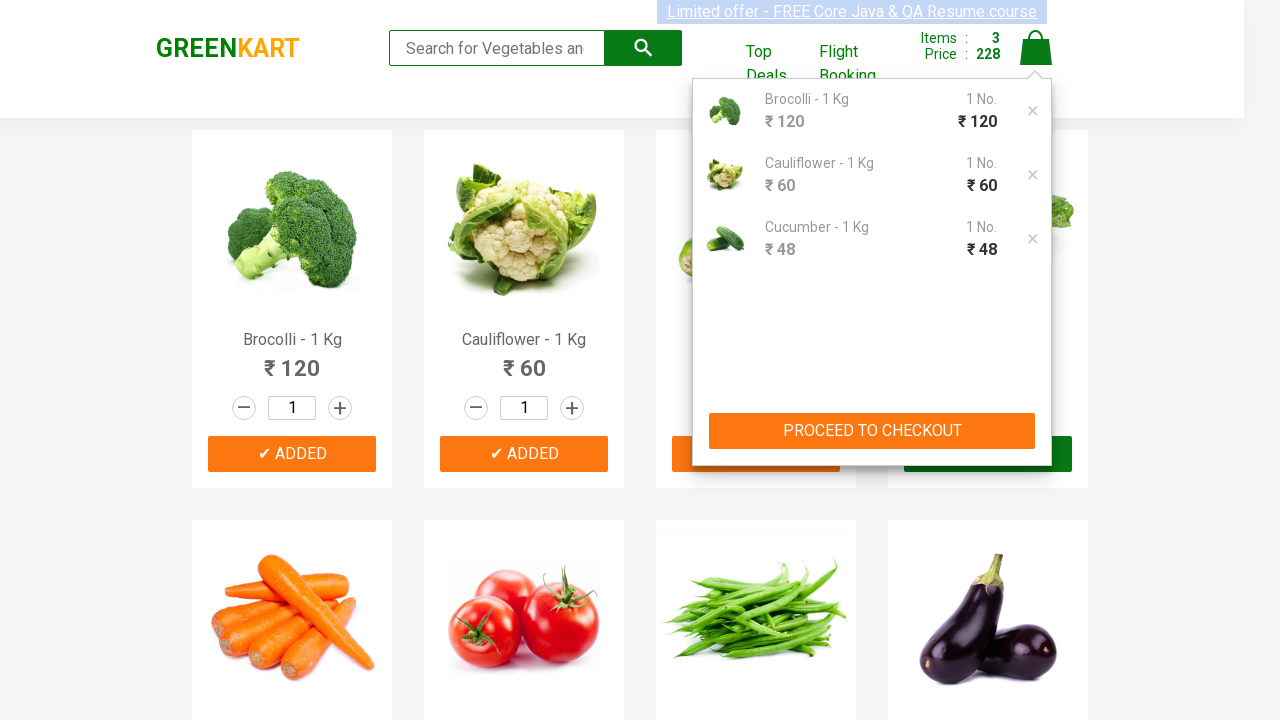

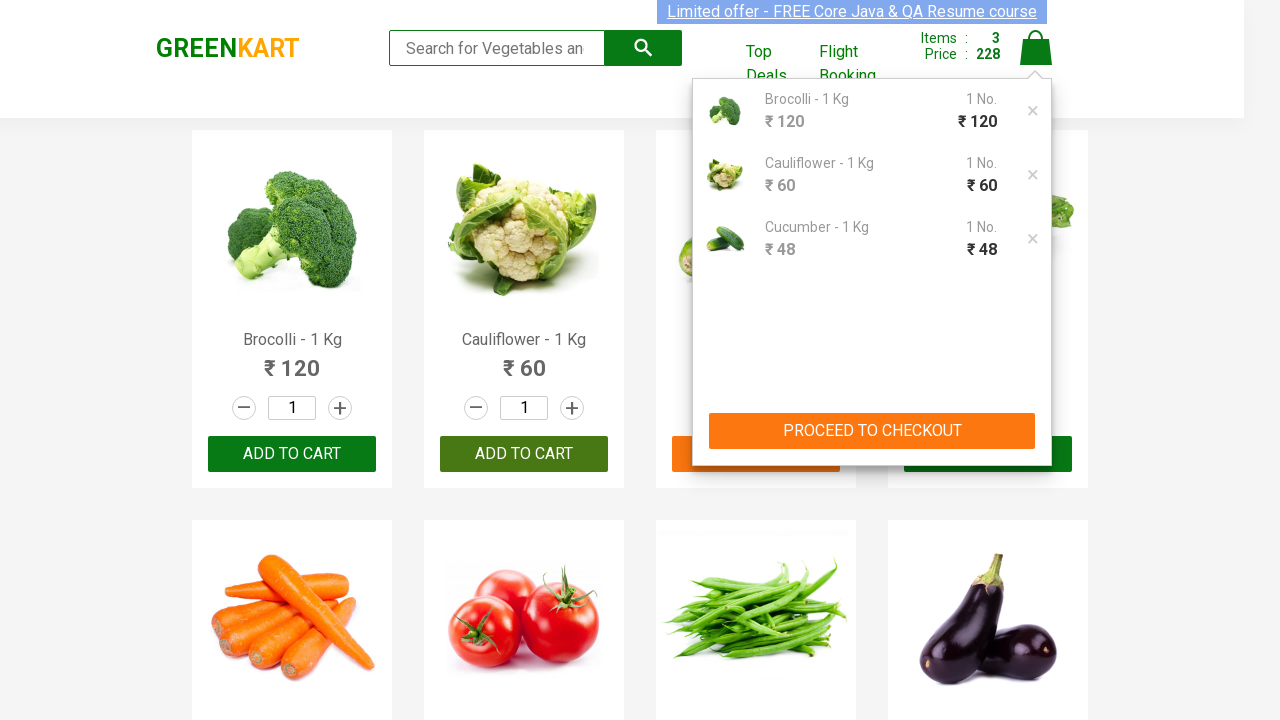